Navigates to a YouTube channel's videos page and scrolls down to load more video content, verifying that video details are displayed on the page.

Starting URL: https://www.youtube.com/wendoverproductions/videos

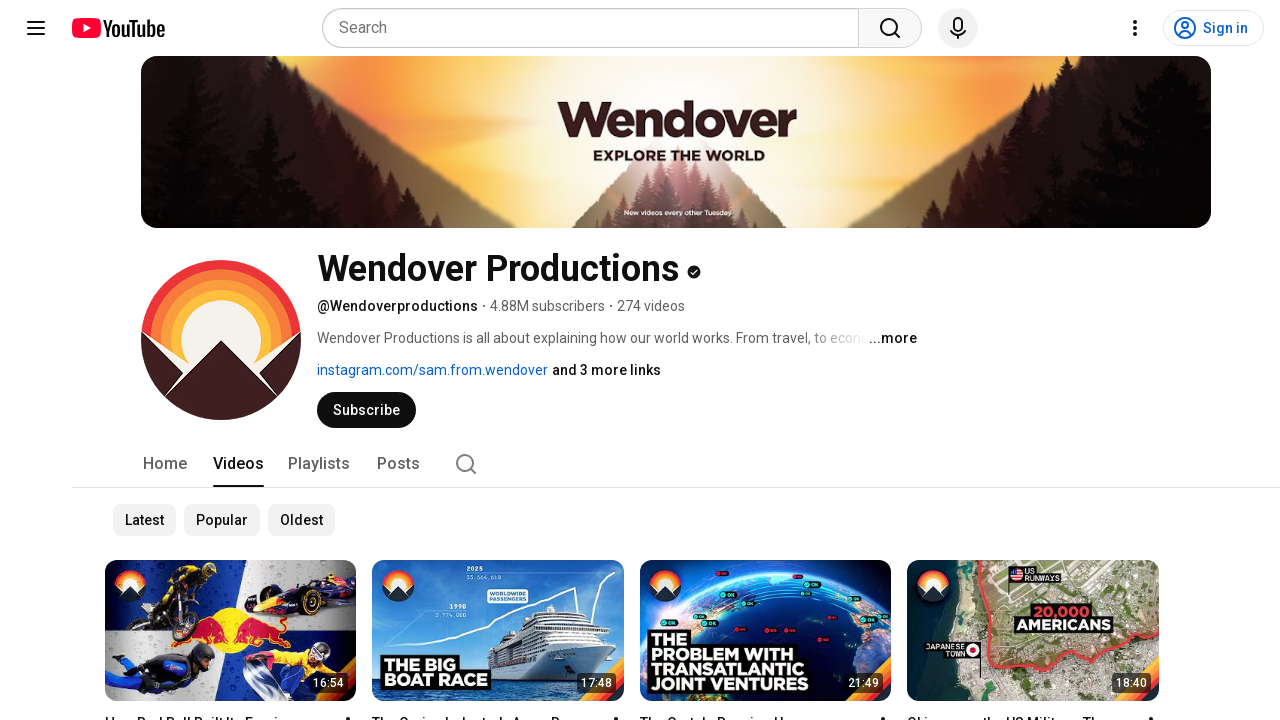

Waited for initial video content to load on YouTube channel videos page
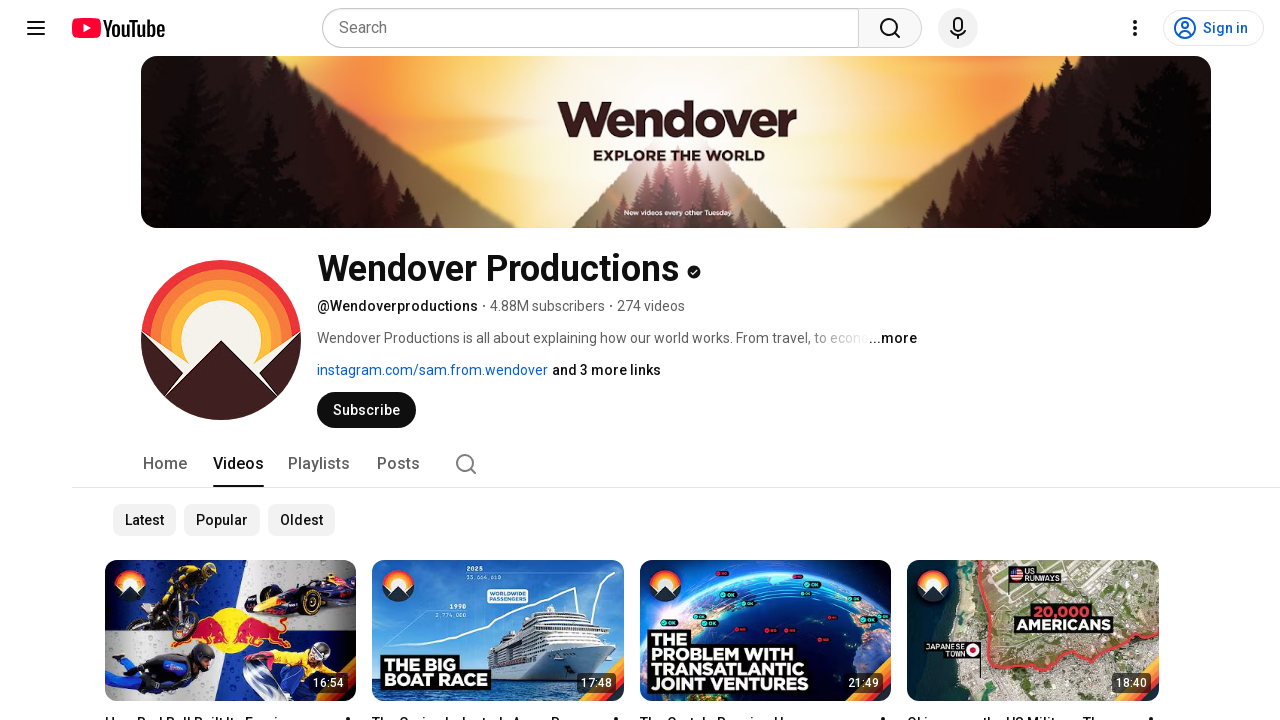

Scrolled to bottom of page (iteration 1/5)
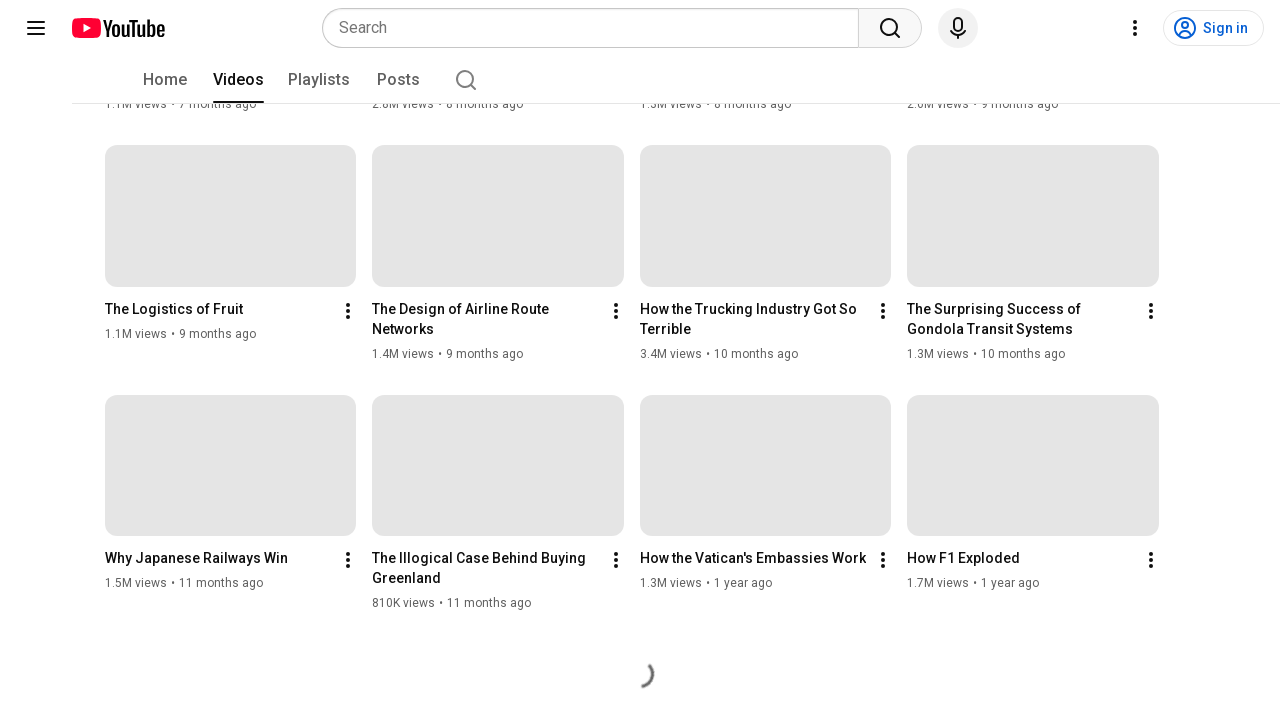

Waited for new content to load after scroll (iteration 1/5)
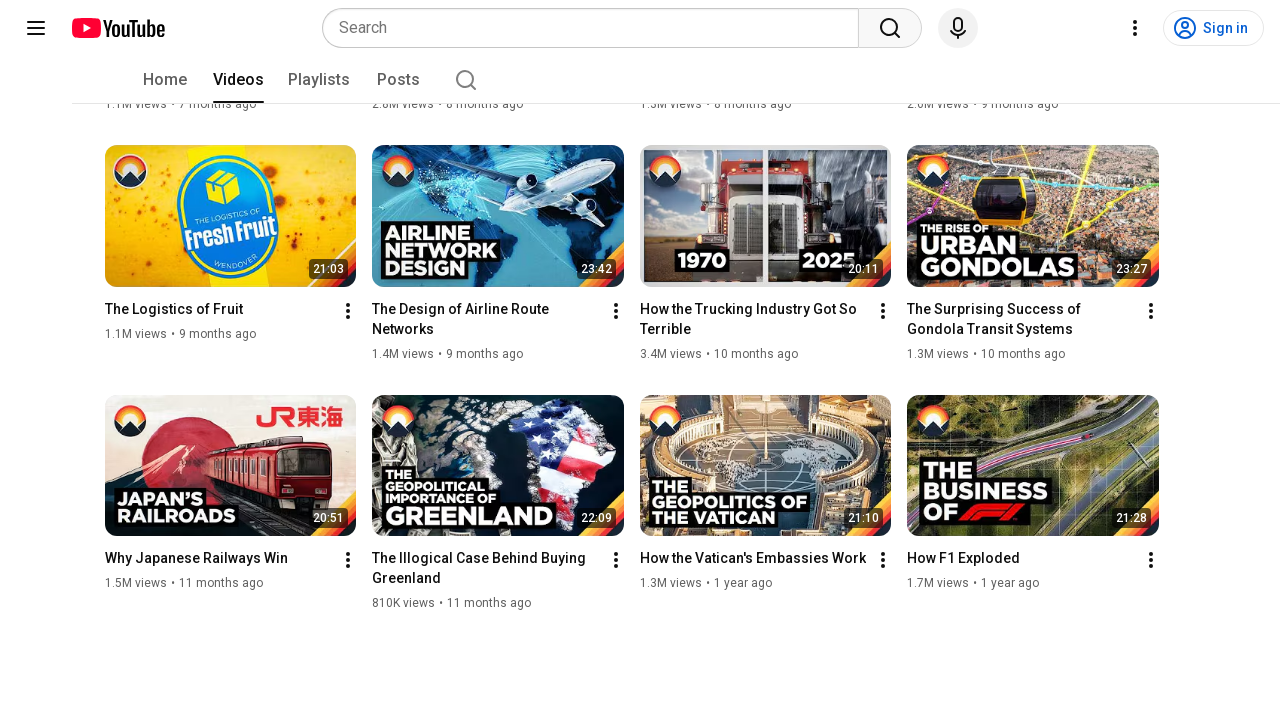

Scrolled to bottom of page (iteration 2/5)
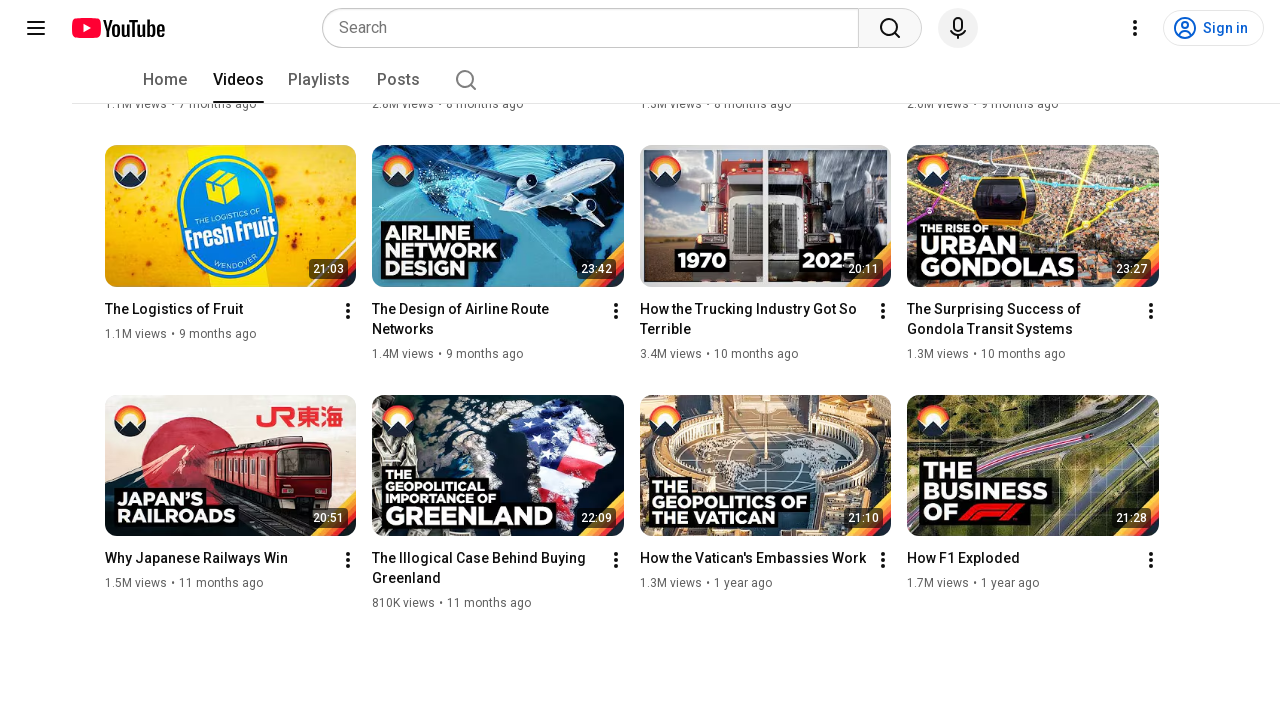

Waited for new content to load after scroll (iteration 2/5)
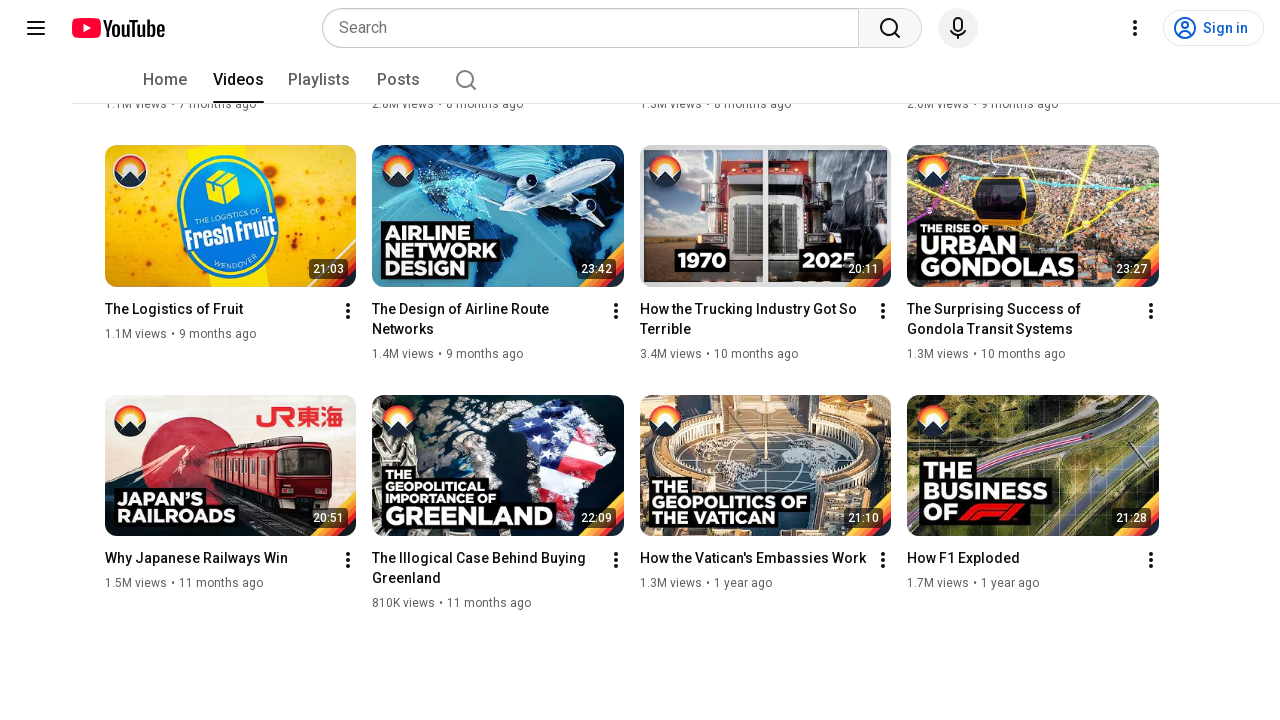

Scrolled to bottom of page (iteration 3/5)
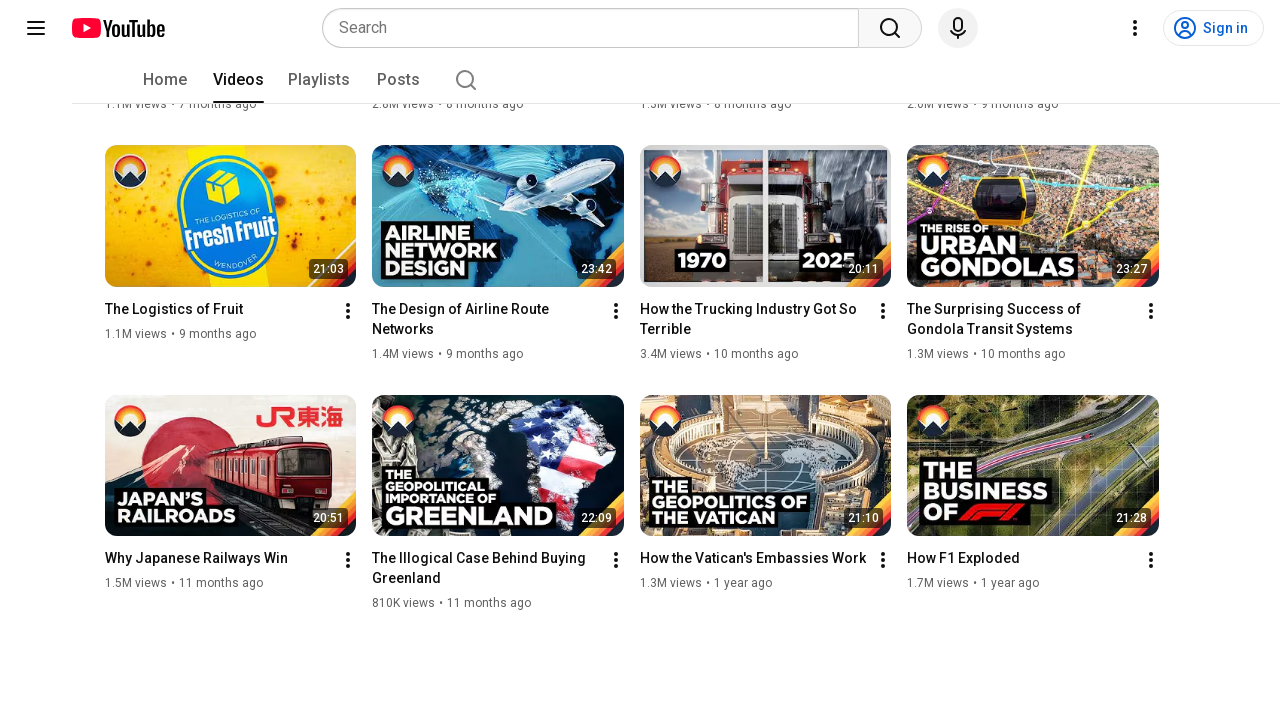

Waited for new content to load after scroll (iteration 3/5)
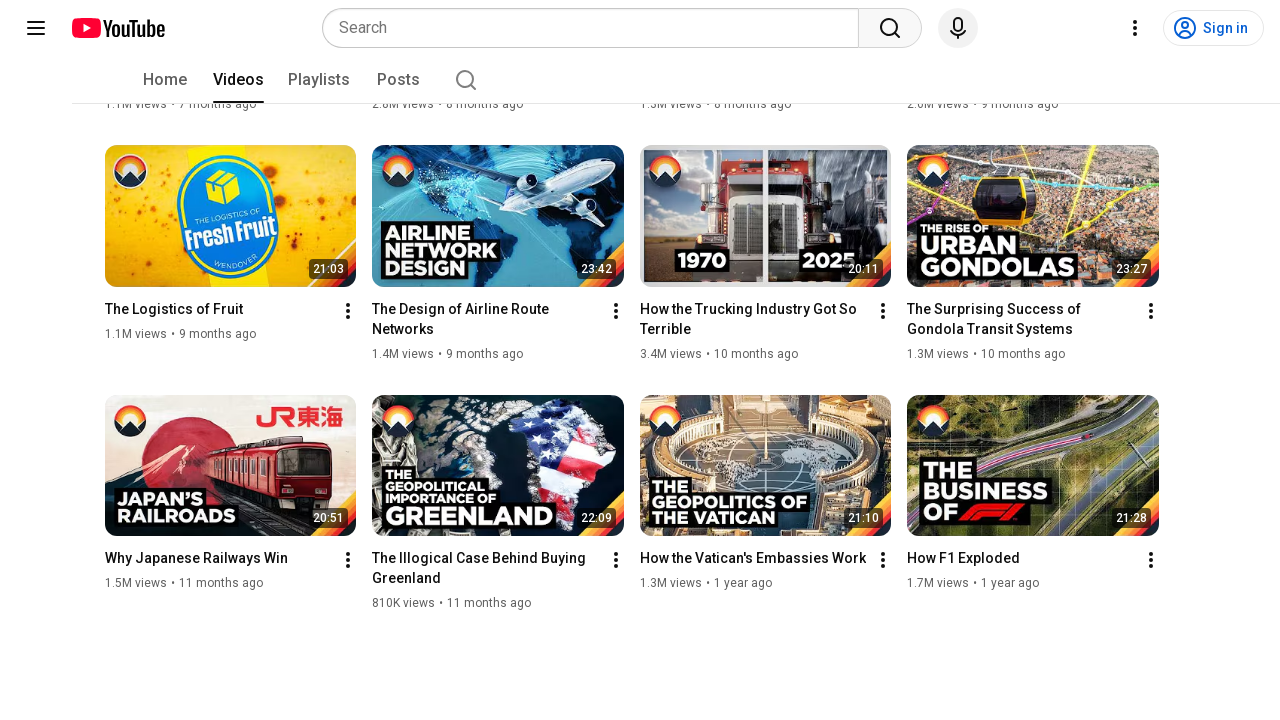

Scrolled to bottom of page (iteration 4/5)
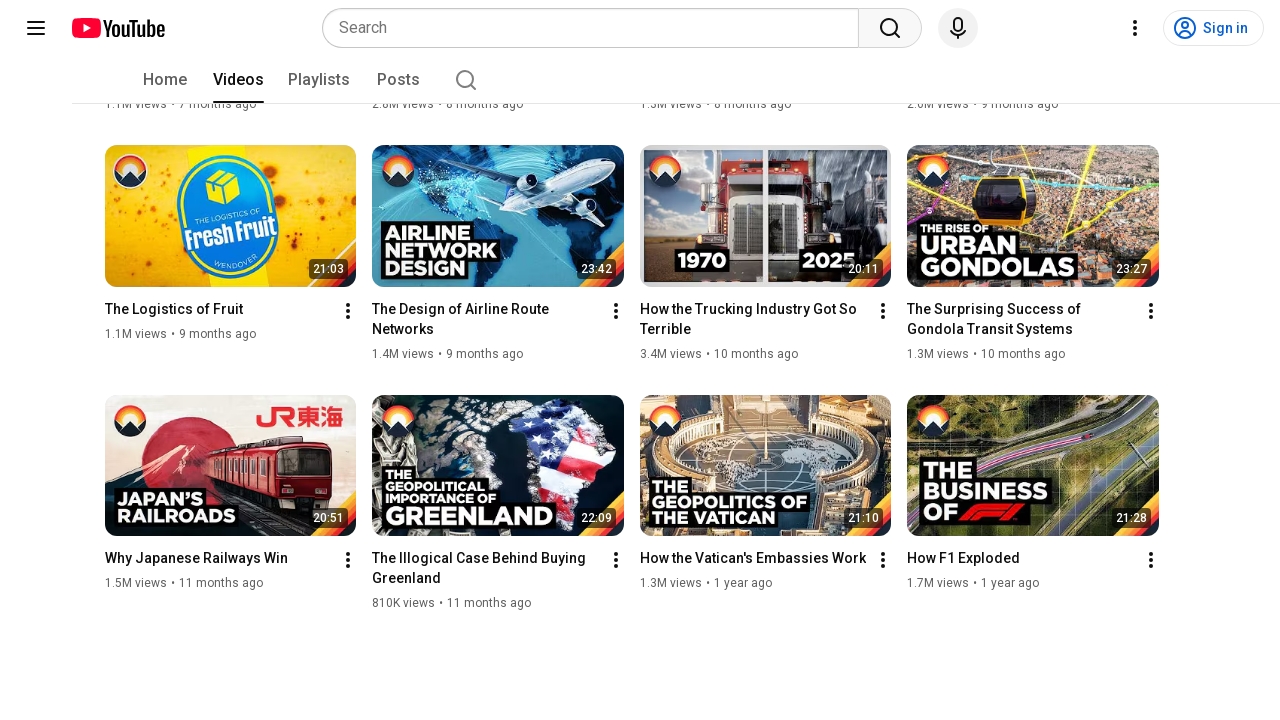

Waited for new content to load after scroll (iteration 4/5)
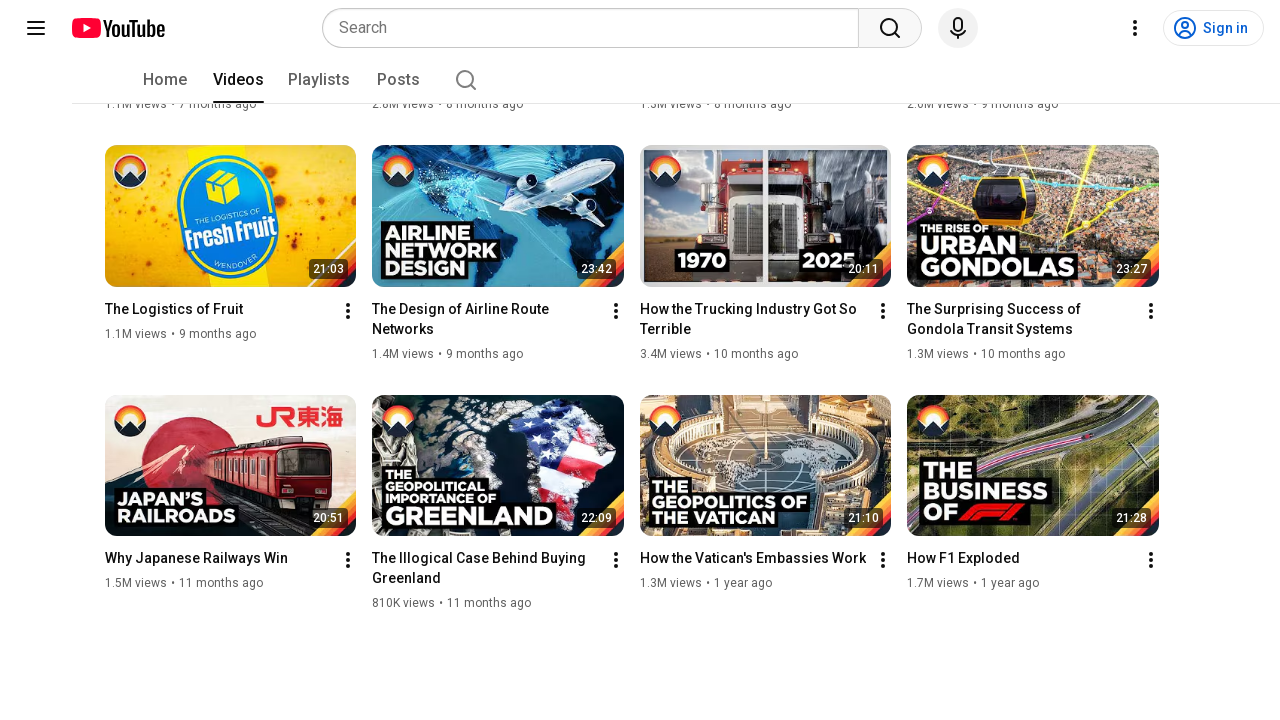

Scrolled to bottom of page (iteration 5/5)
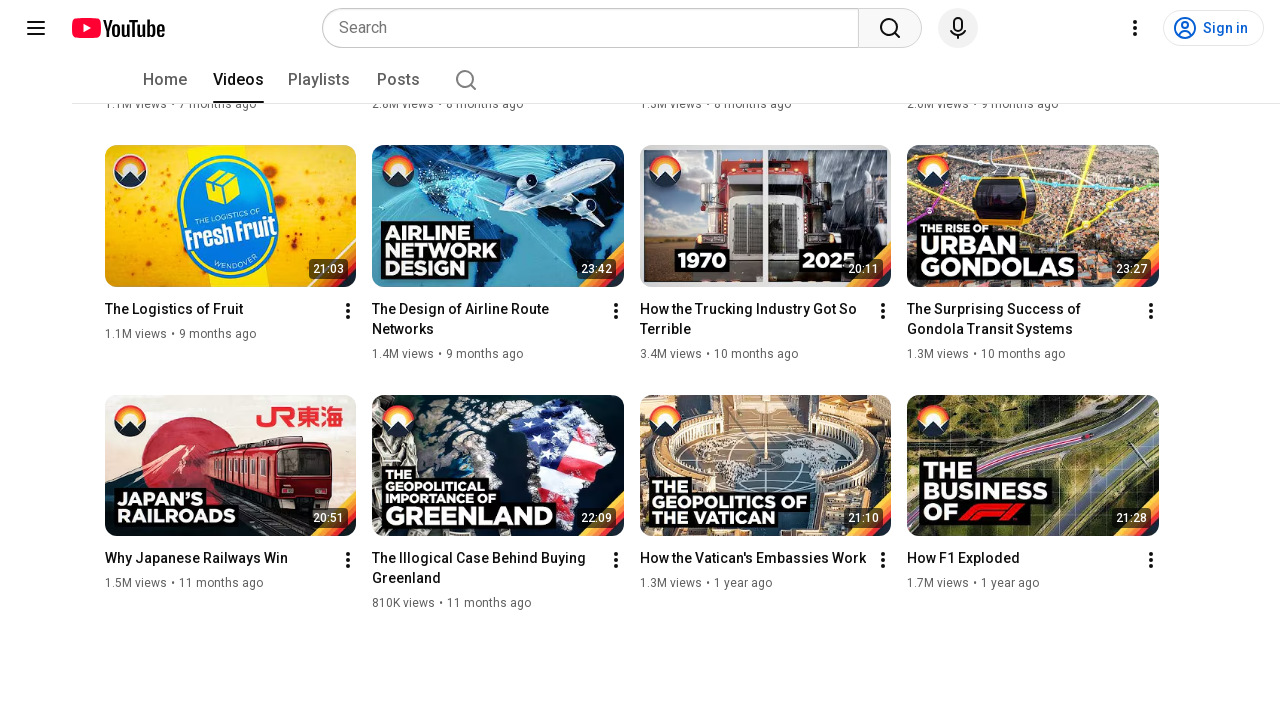

Waited for new content to load after scroll (iteration 5/5)
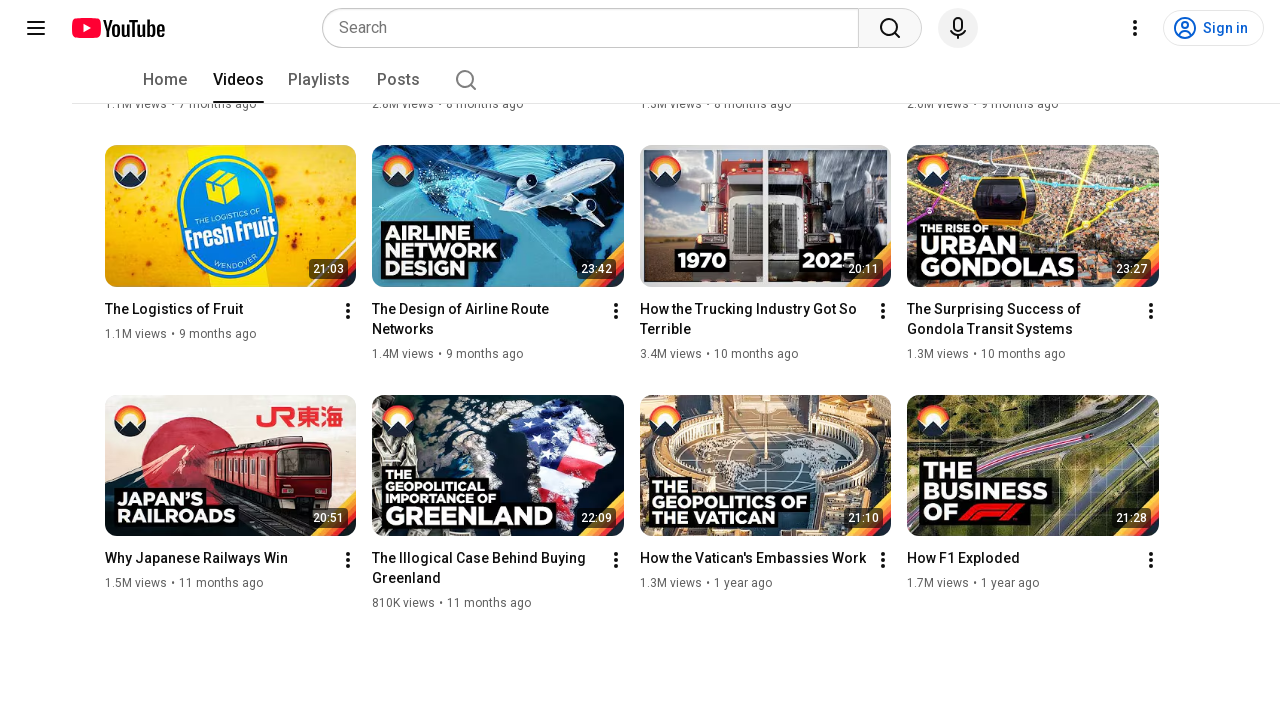

Verified video title links are present after scrolling
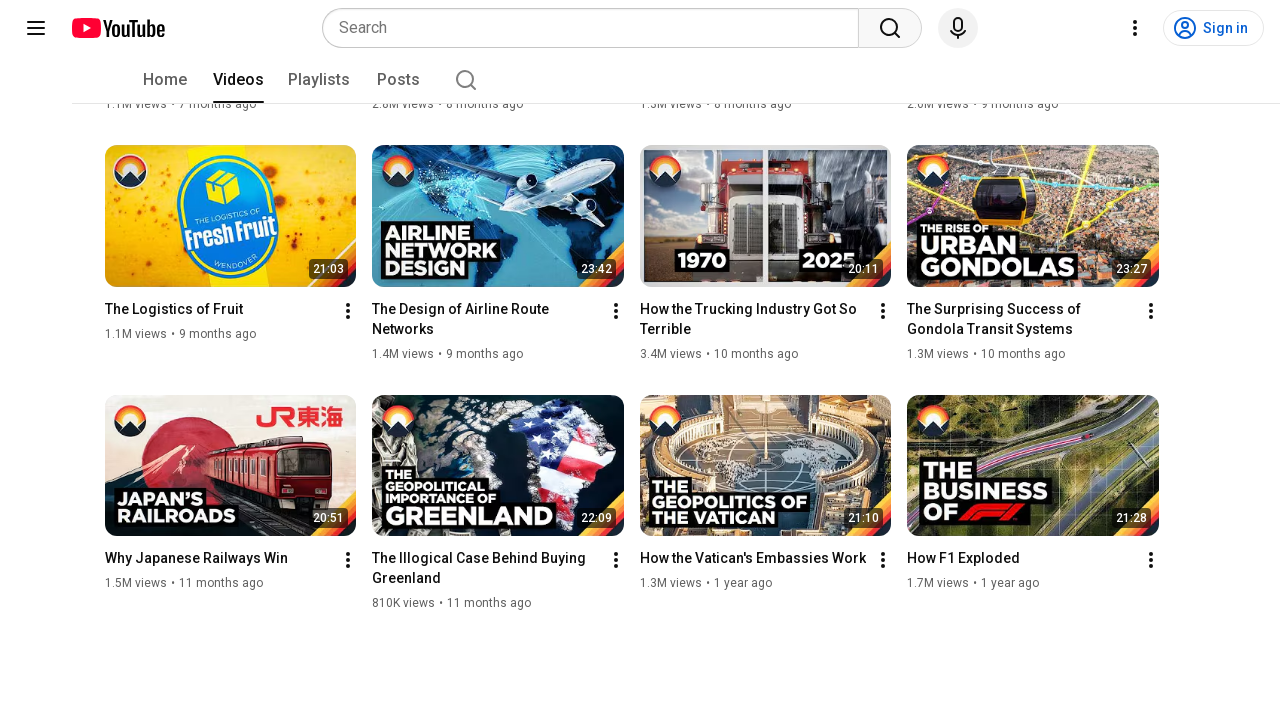

Verified video metadata (views and date) is visible on the page
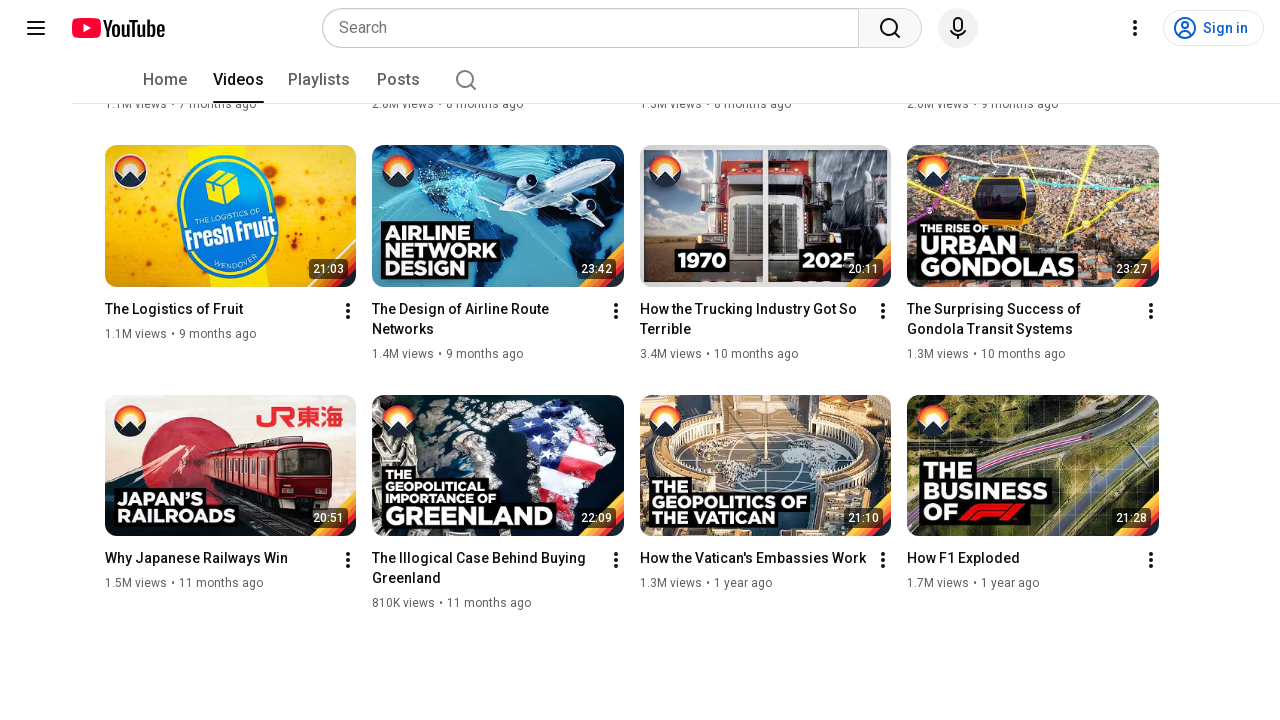

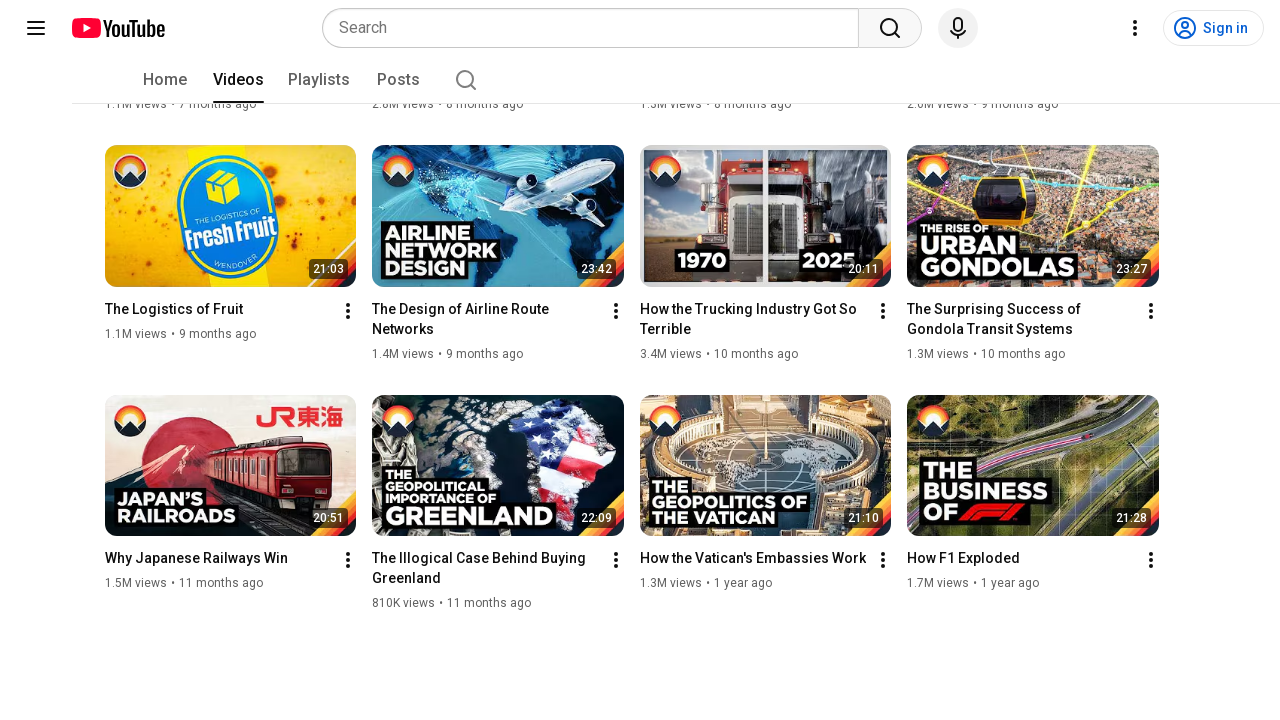